Verifies that the page title matches the expected value "OrangeHRM"

Starting URL: https://opensource-demo.orangehrmlive.com/

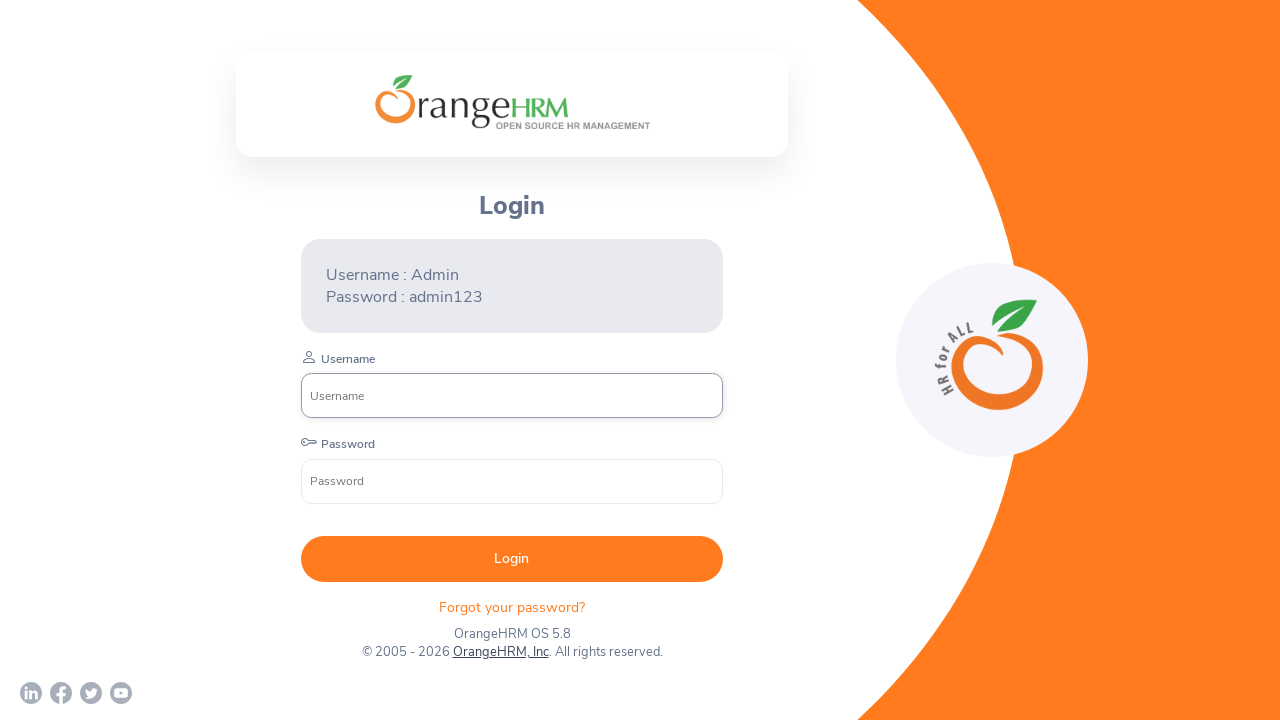

Navigated to OrangeHRM demo site
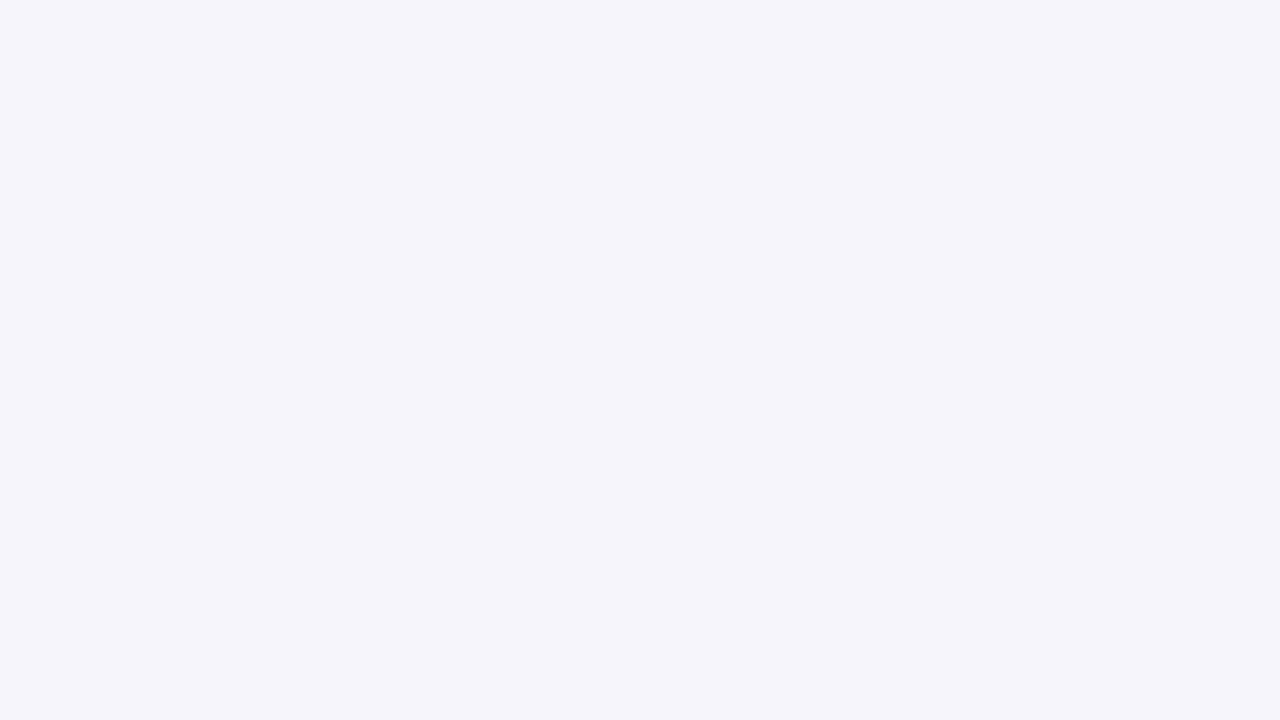

Retrieved page title
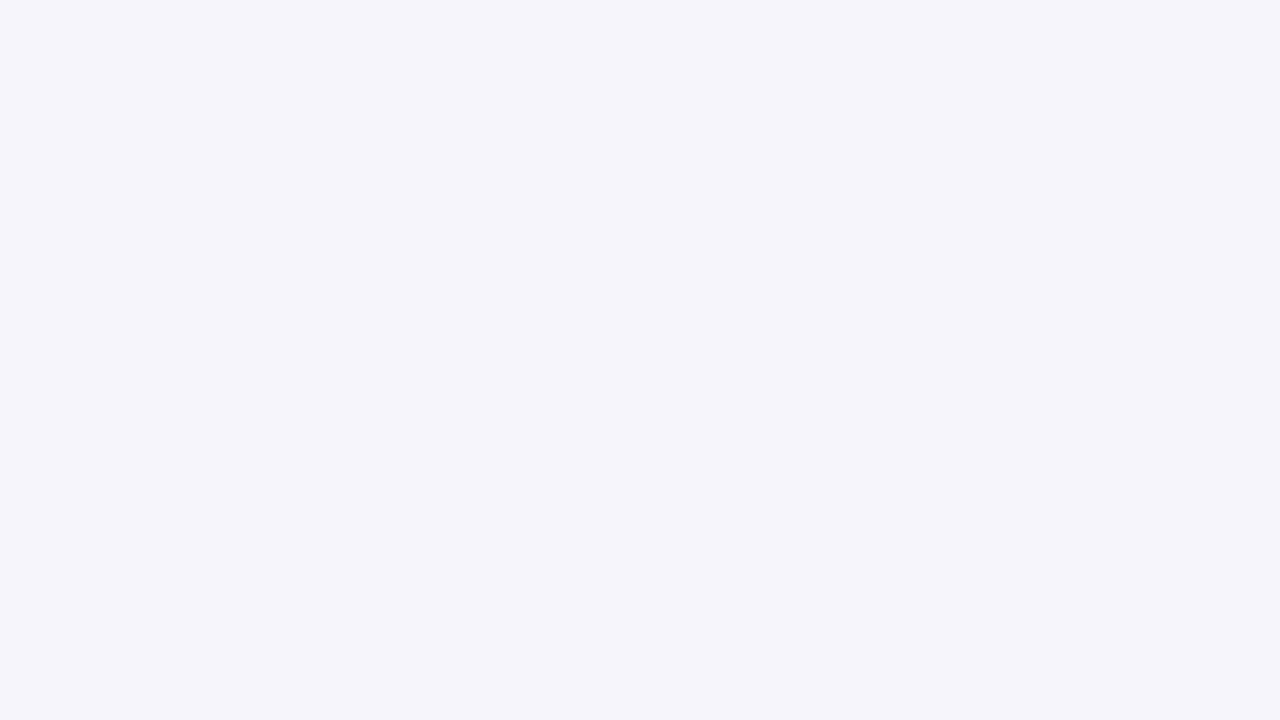

Verified page title matches expected value 'OrangeHRM'
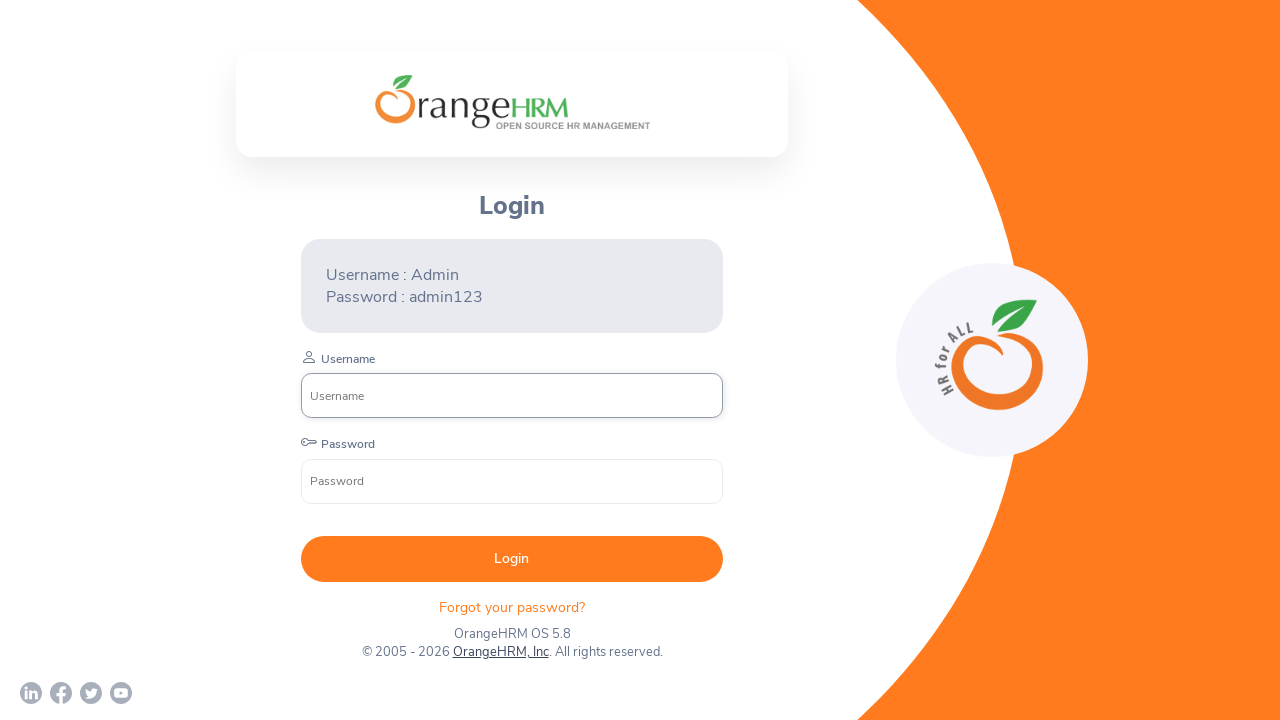

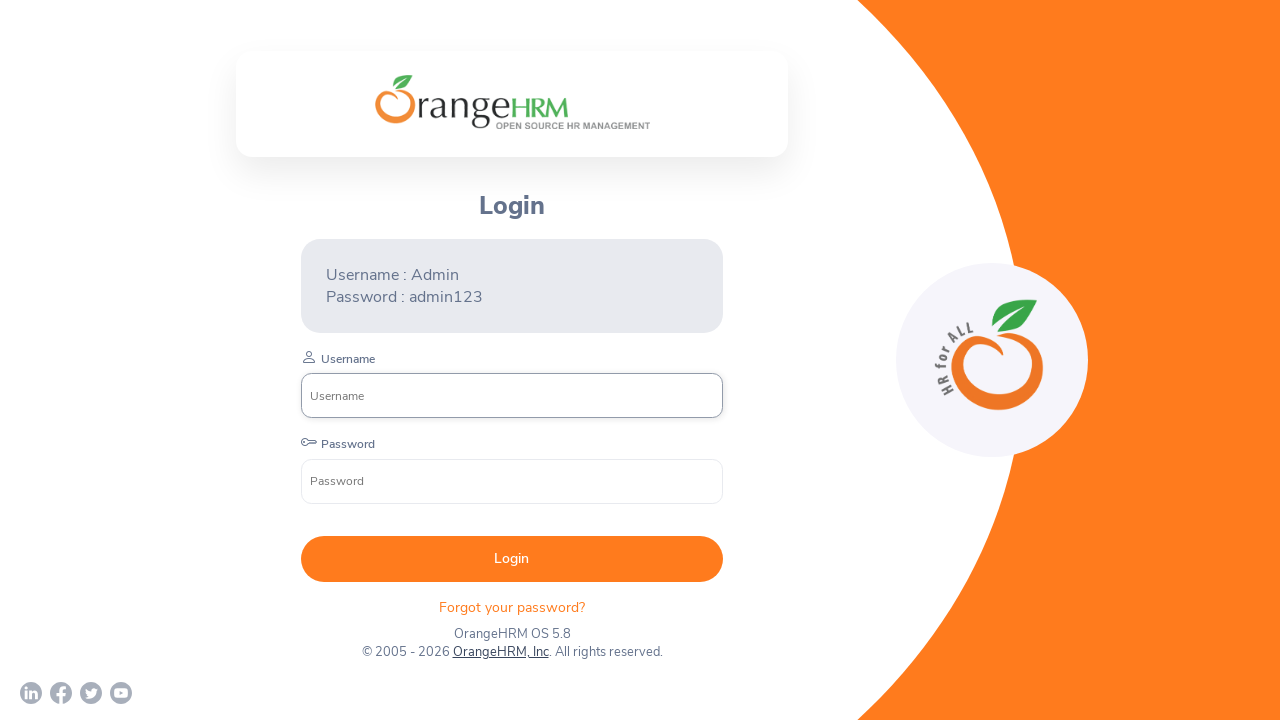